Tests nested iframe interaction by navigating through multiple iframe levels and entering text

Starting URL: https://demo.automationtesting.in/Frames.html

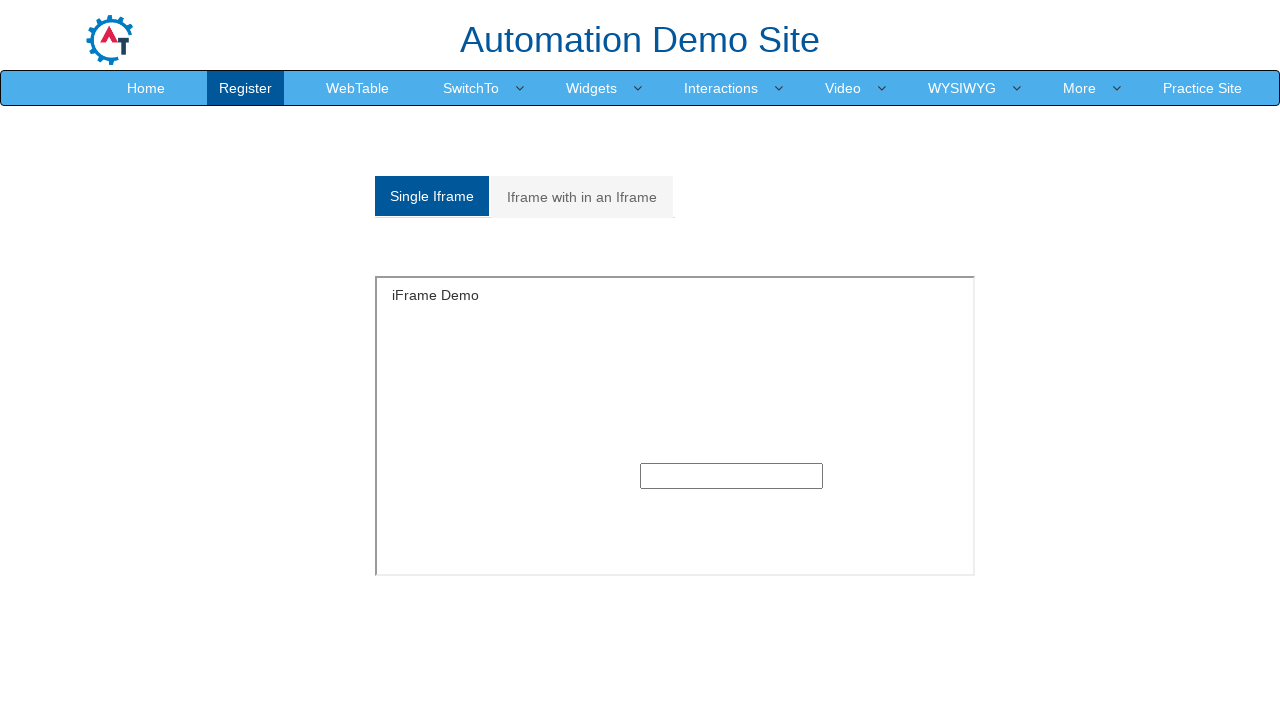

Clicked on Multiple Iframes tab at (582, 197) on xpath=//a[@href='#Multiple']
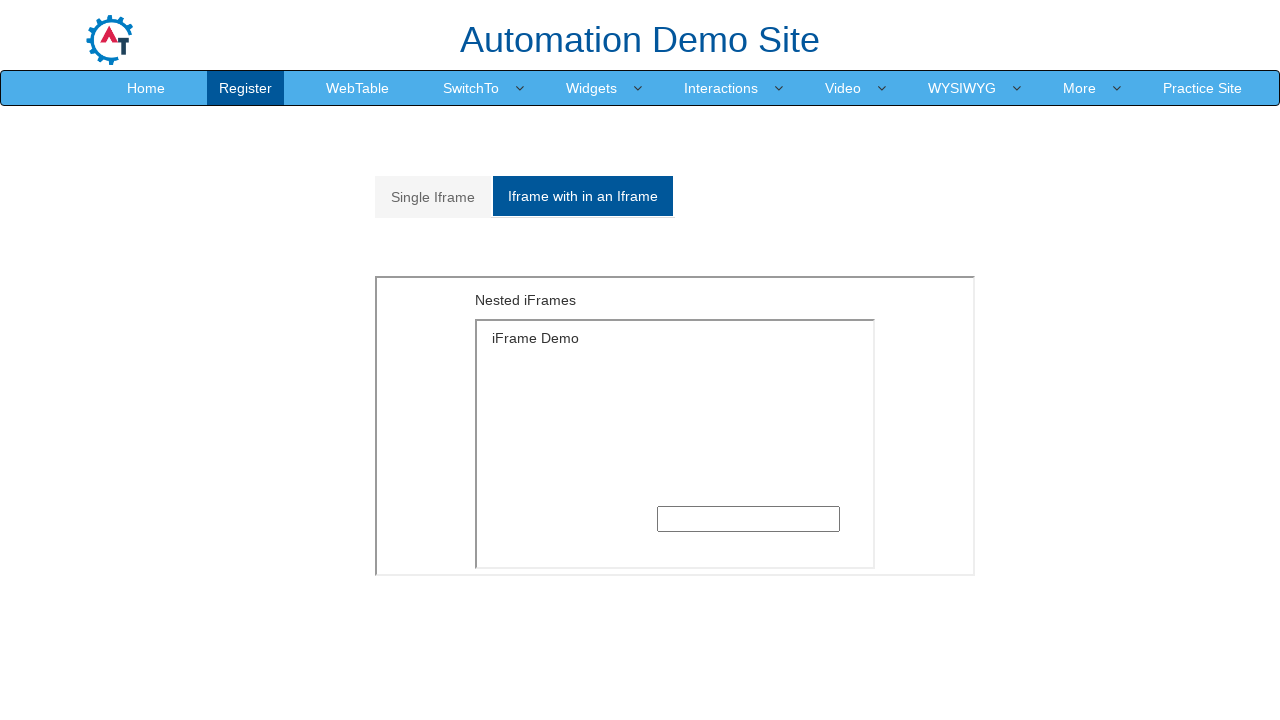

Located outer frame with src='MultipleFrames.html'
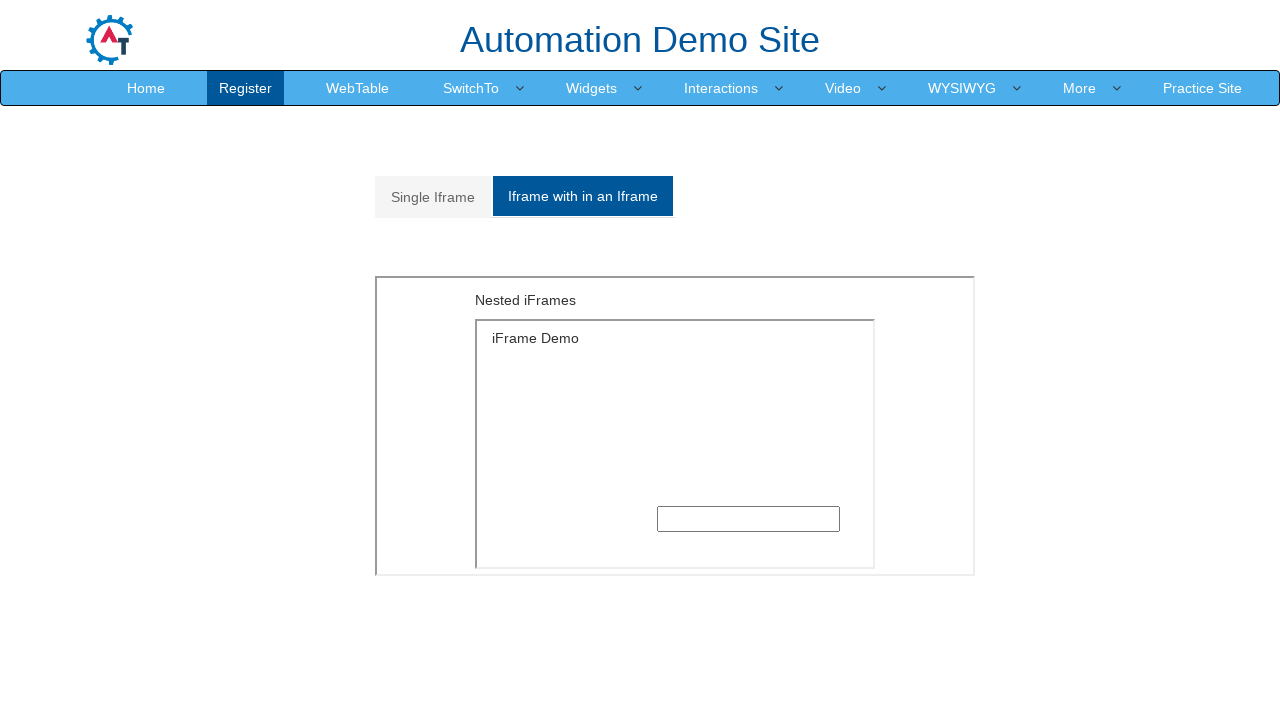

Located inner frame with src='SingleFrame.html' within outer frame
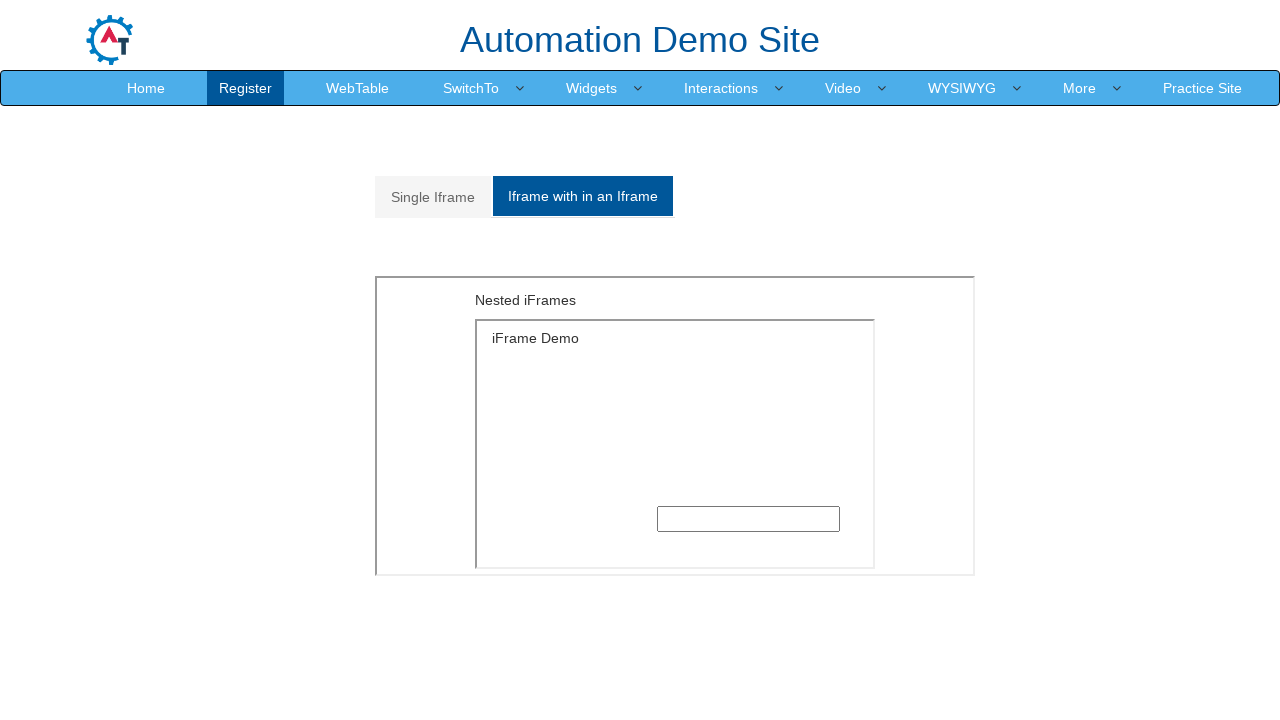

Filled text input field in nested frame with 'Hello' on xpath=//*[@src='MultipleFrames.html'] >> internal:control=enter-frame >> xpath=/
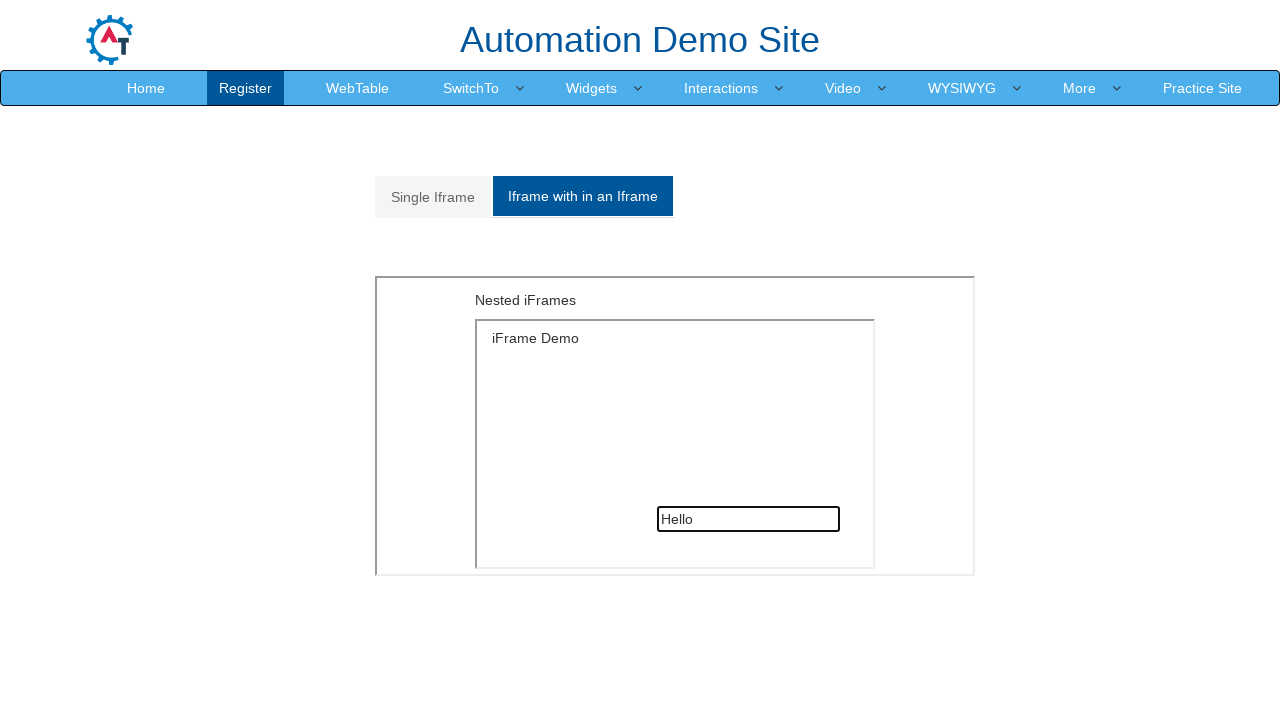

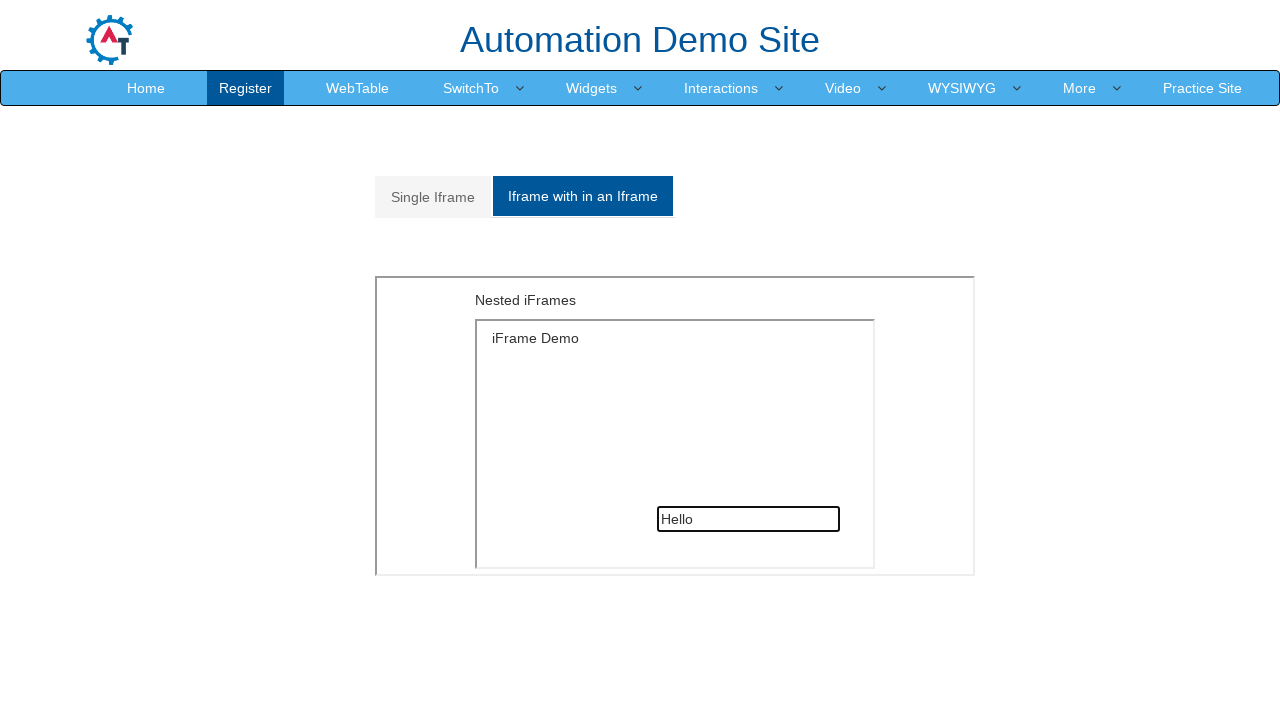